Tests checkbox functionality by clicking all available checkboxes

Starting URL: https://codenboxautomationlab.com/practice/

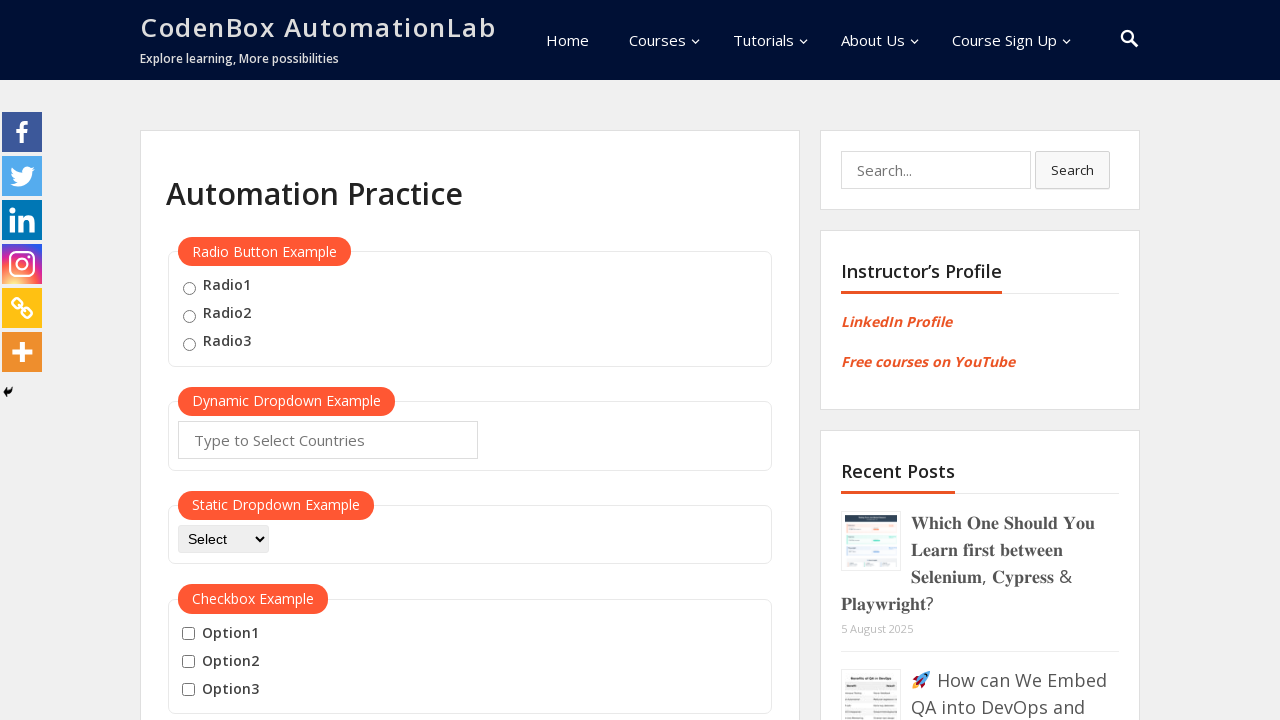

Located all checkboxes in the checkbox example section
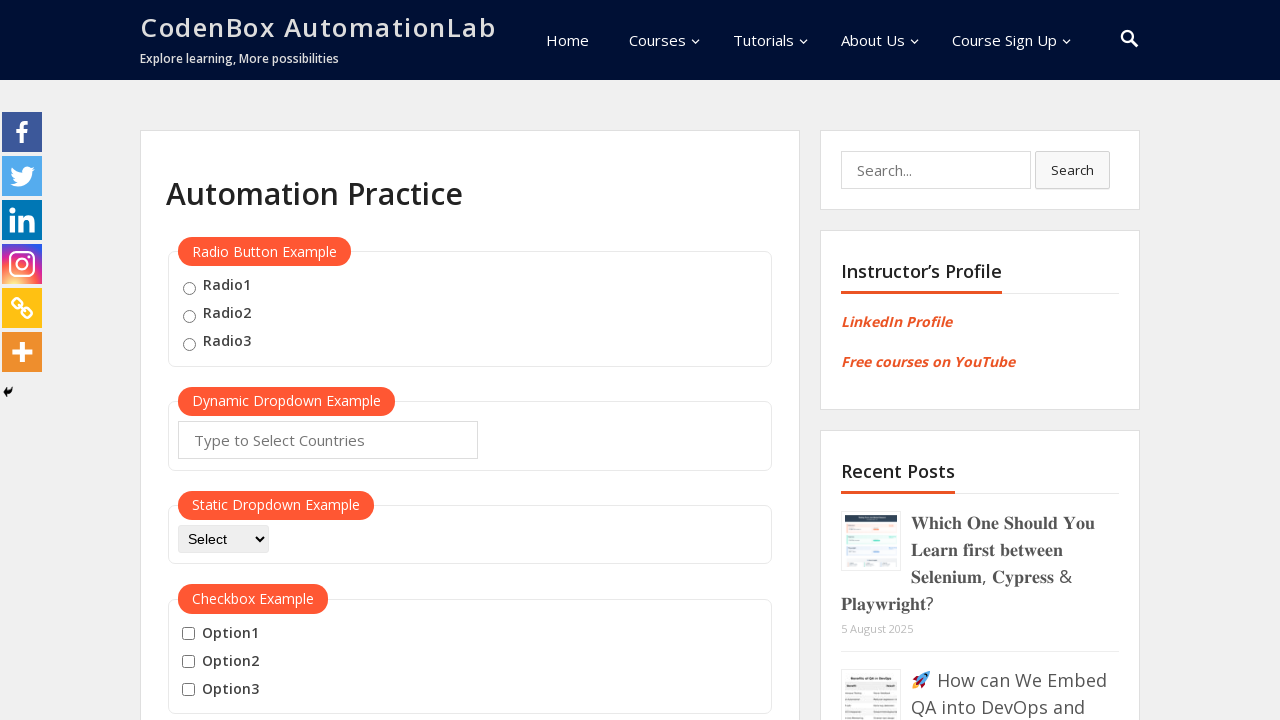

Found 3 checkboxes to click
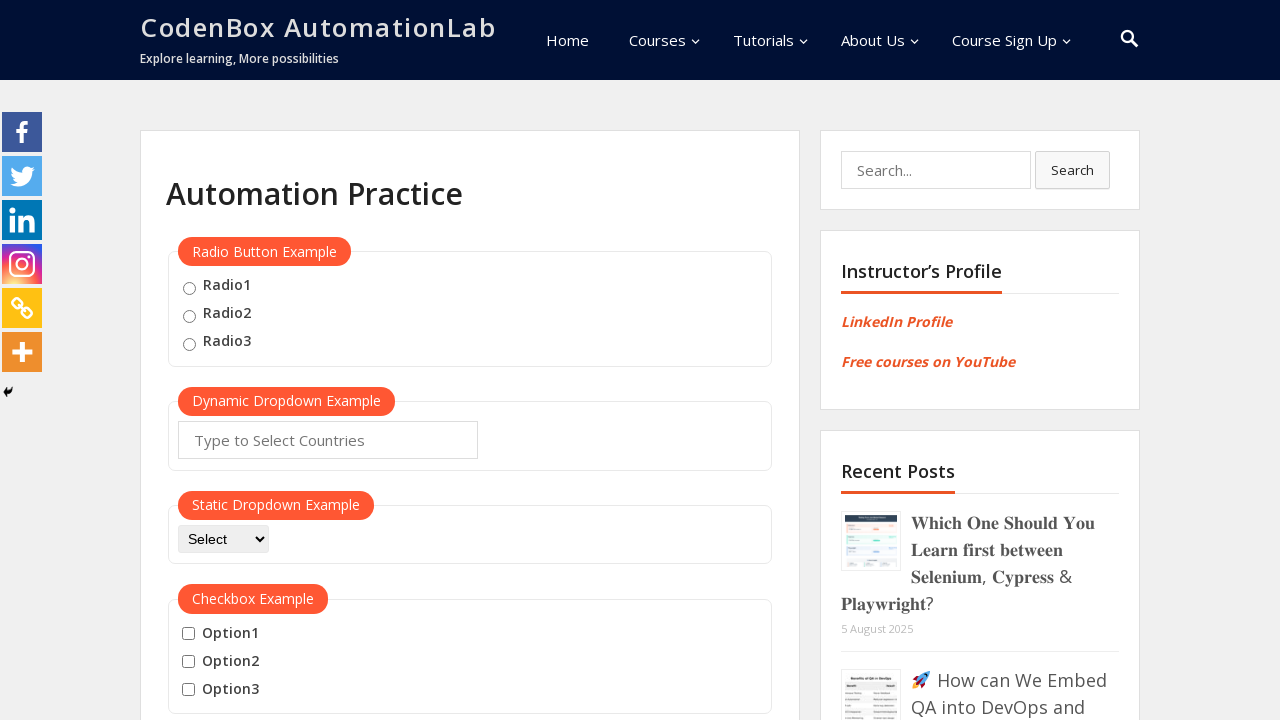

Clicked checkbox 1 of 3 at (188, 634) on #checkbox-example input[type='checkbox'] >> nth=0
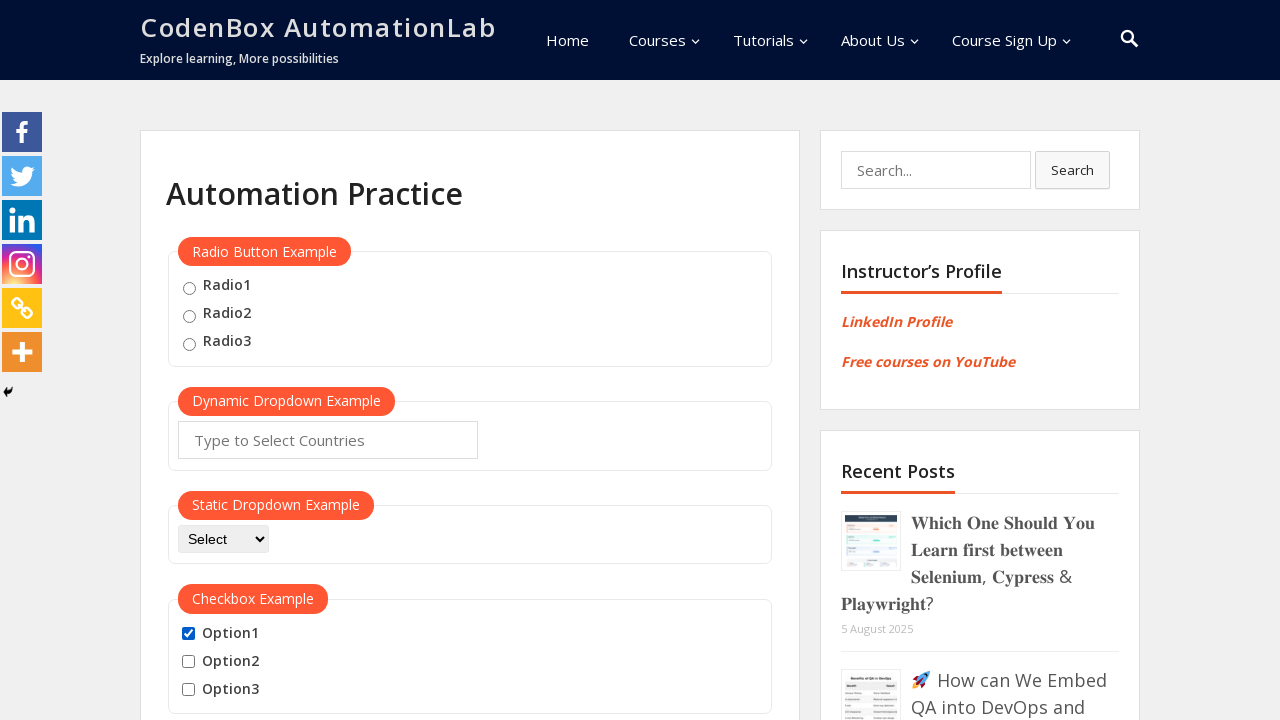

Clicked checkbox 2 of 3 at (188, 662) on #checkbox-example input[type='checkbox'] >> nth=1
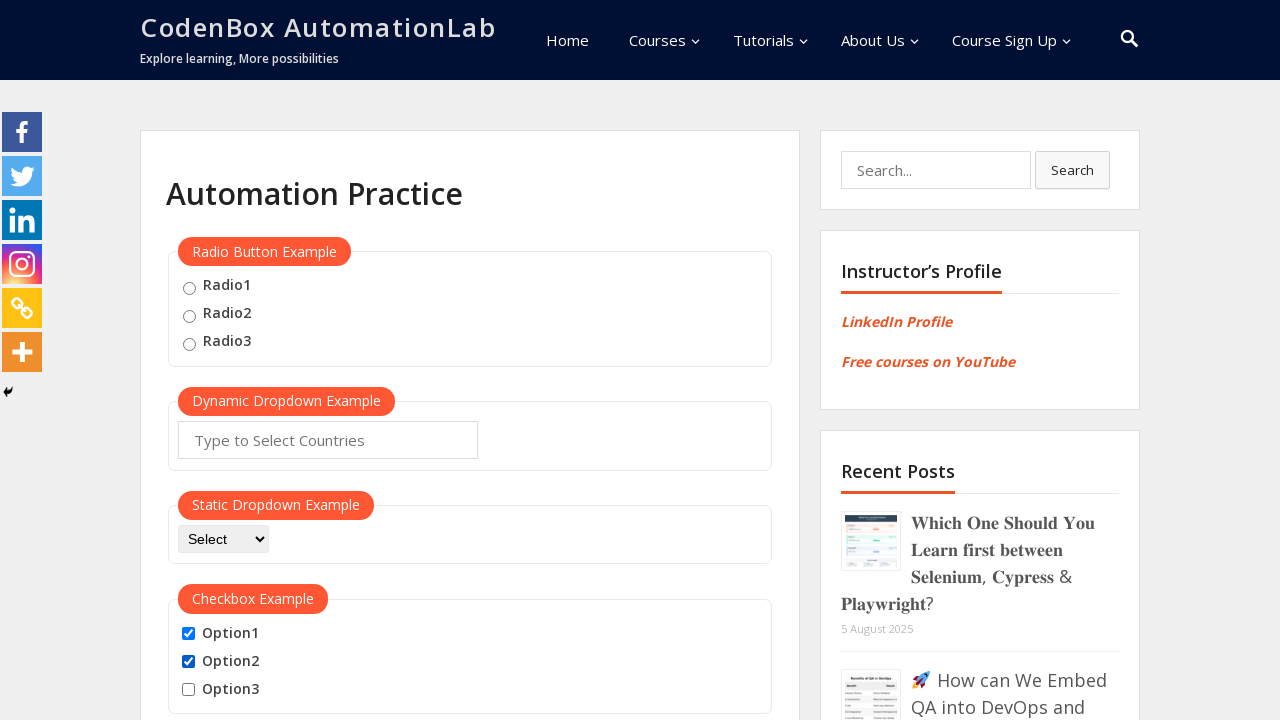

Clicked checkbox 3 of 3 at (188, 690) on #checkbox-example input[type='checkbox'] >> nth=2
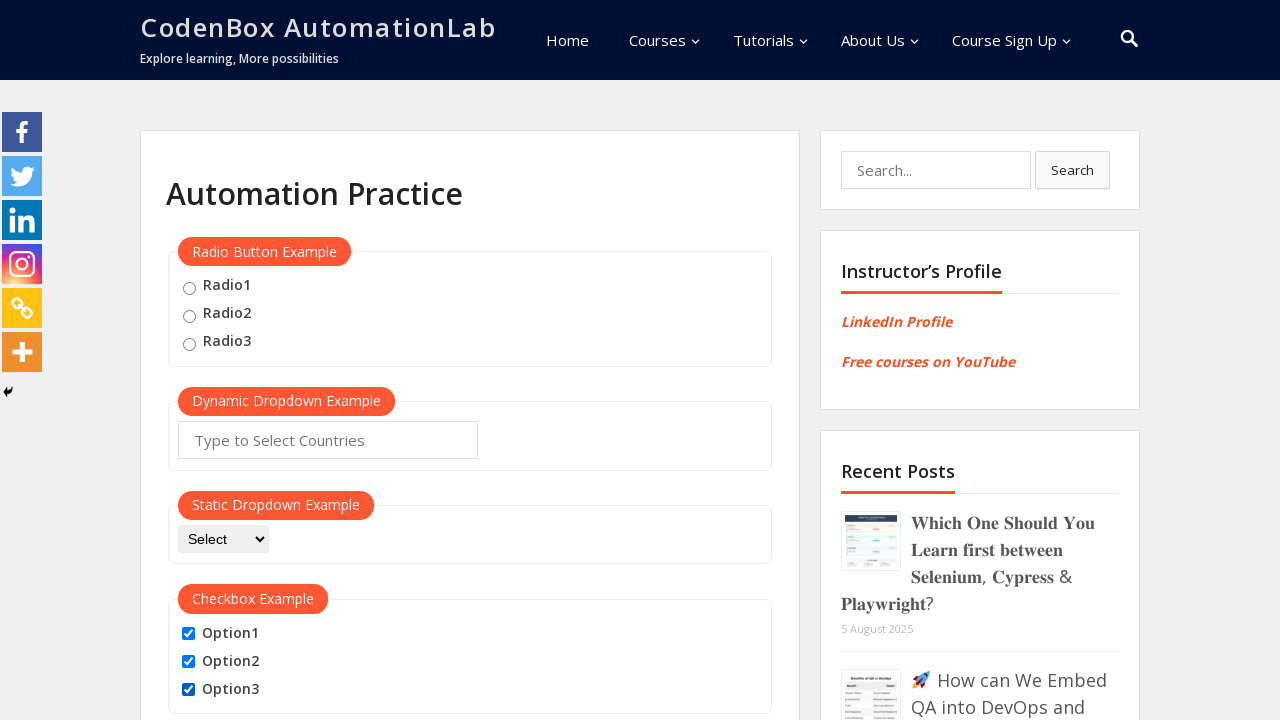

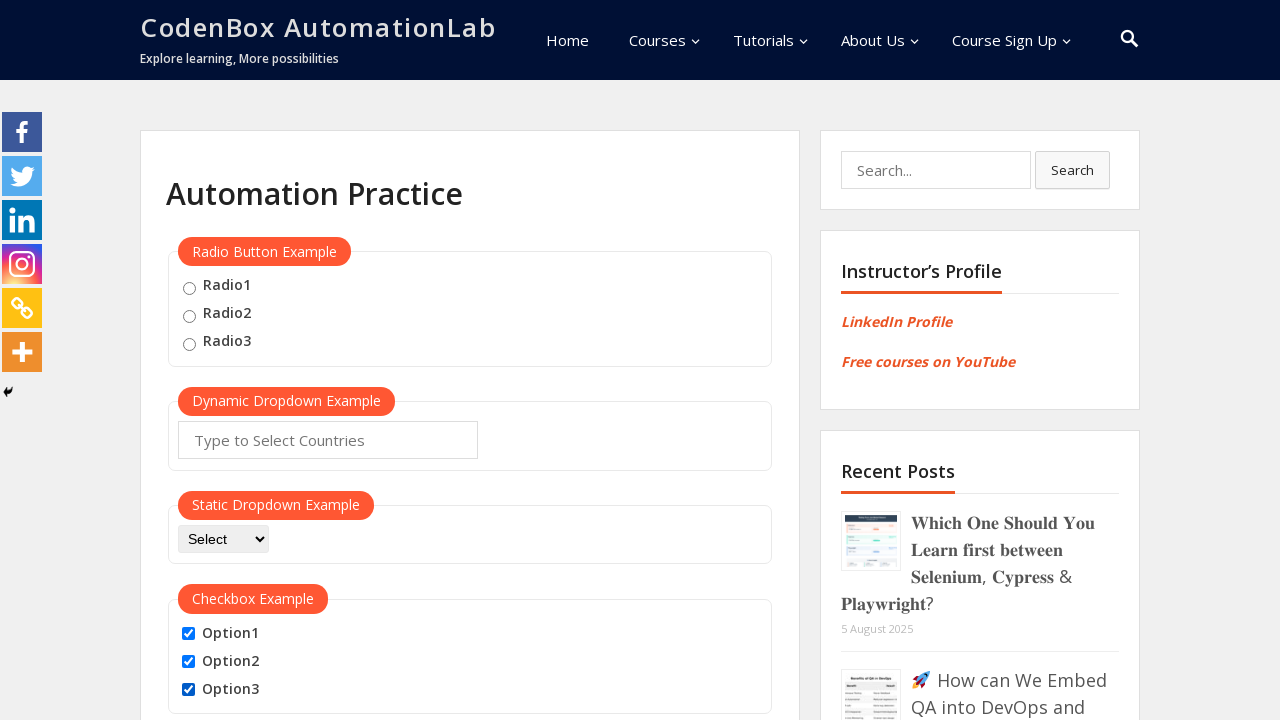